Tests radio button selection by clicking on "Radio button 2" after collapsing the sidebar

Starting URL: https://qa-automation-practice.netlify.app/radiobuttons.html

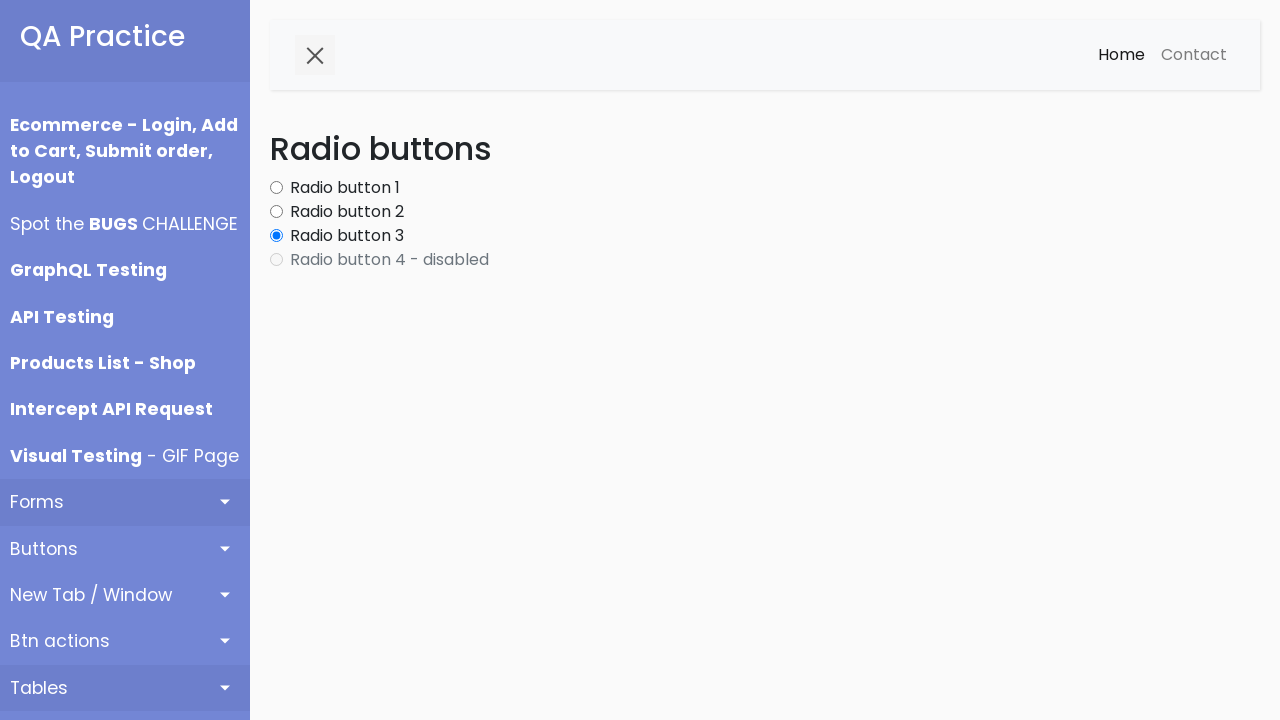

Clicked sidebar collapse button at (315, 55) on button#sidebarCollapse
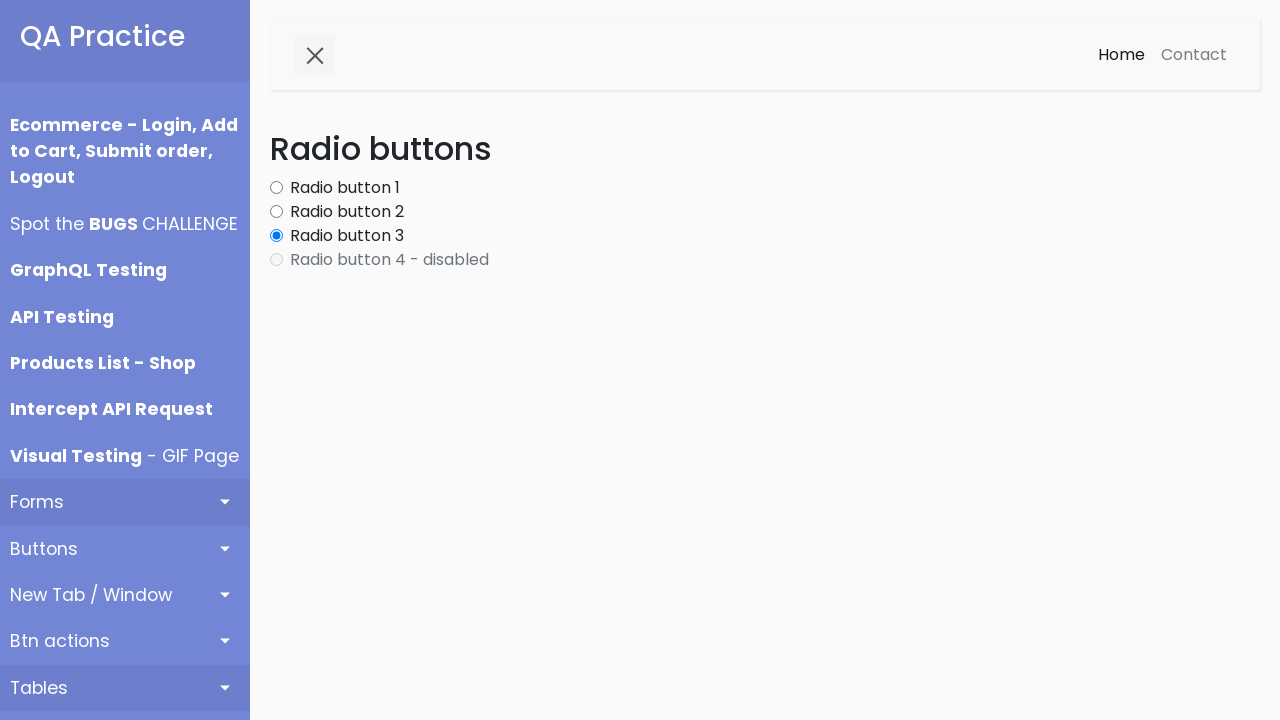

Clicked Radio button 2 at (347, 212) on text=Radio button 2
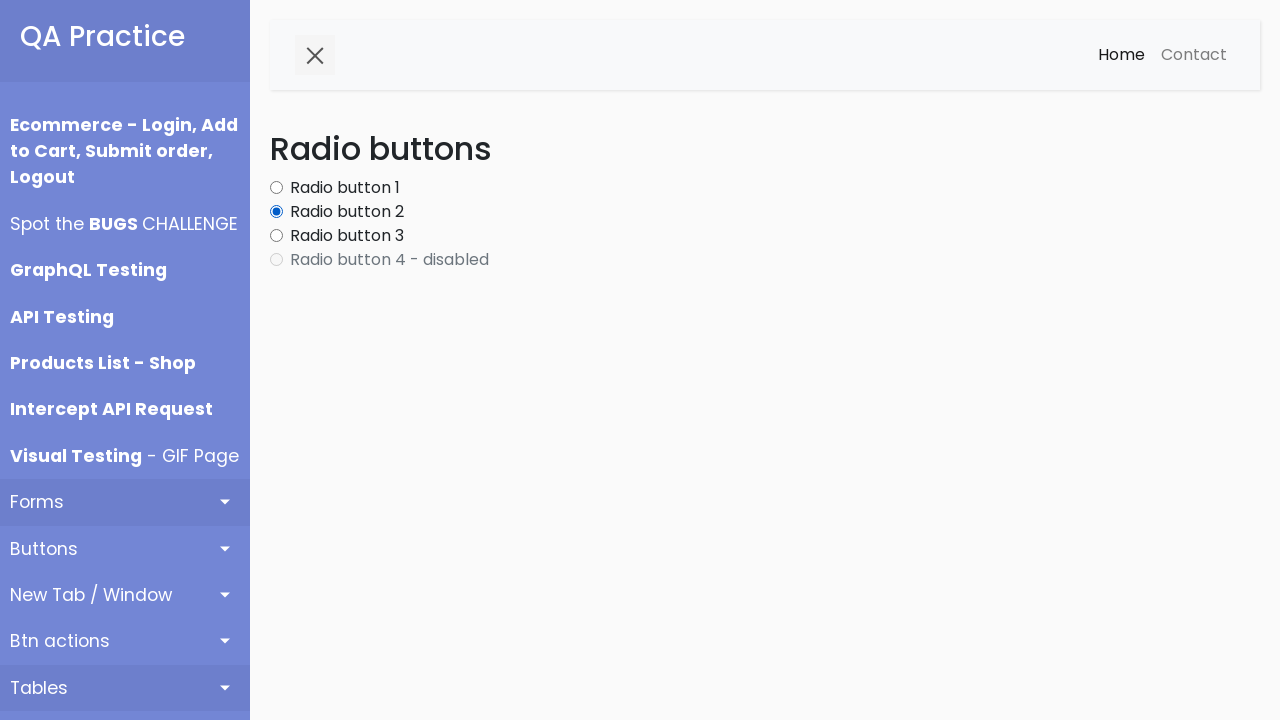

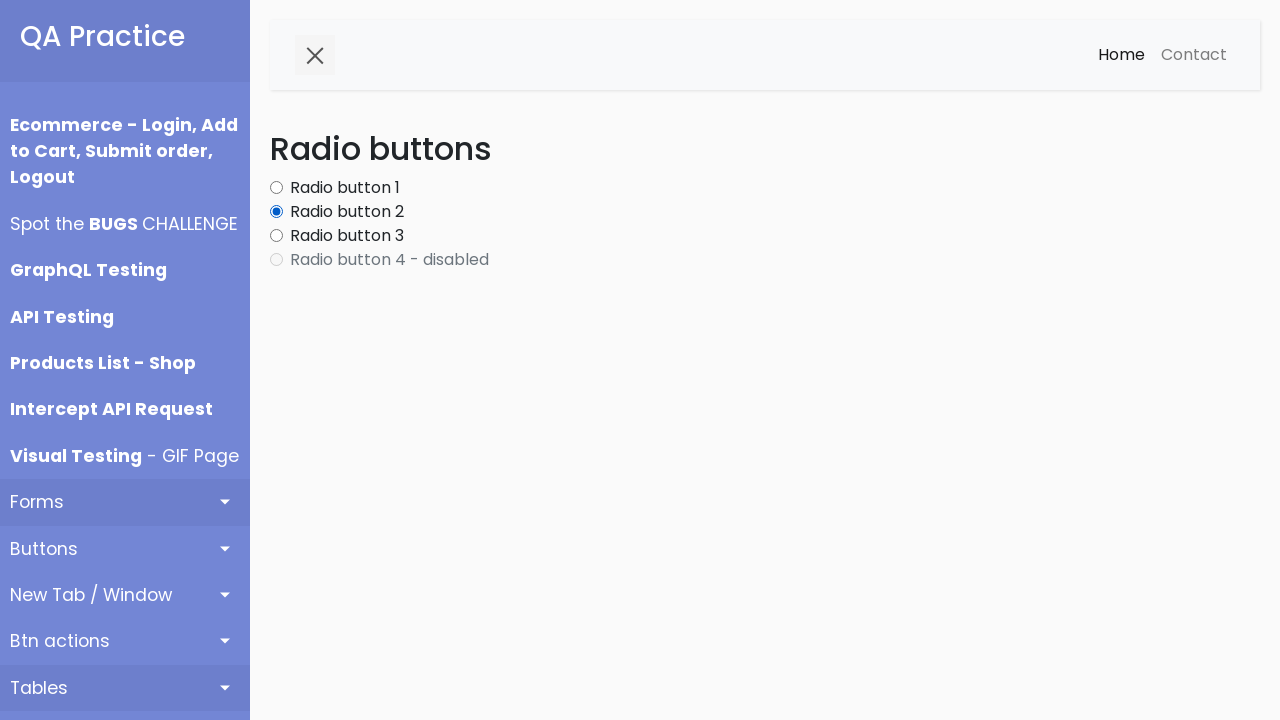